Tests window handling by clicking a link that opens a new window and switching between windows

Starting URL: http://the-internet.herokuapp.com/windows

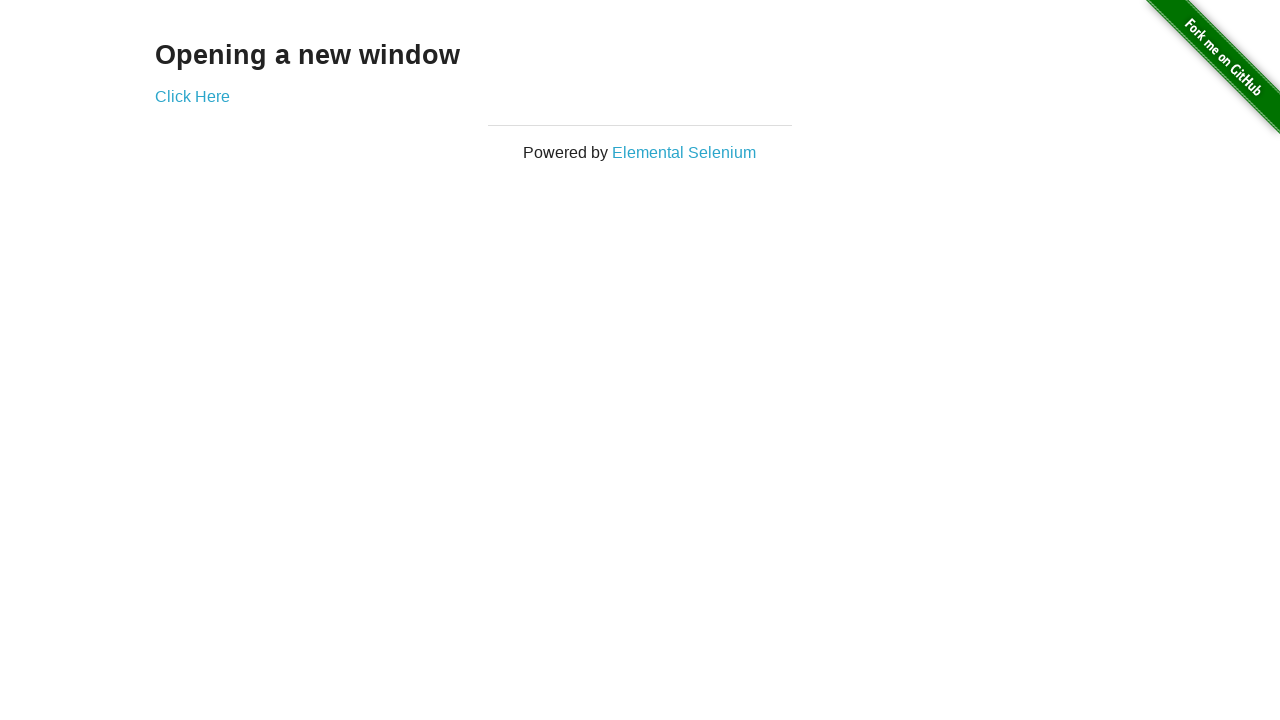

Clicked 'Click Here' link to open new window at (192, 96) on a:has-text('Click Here')
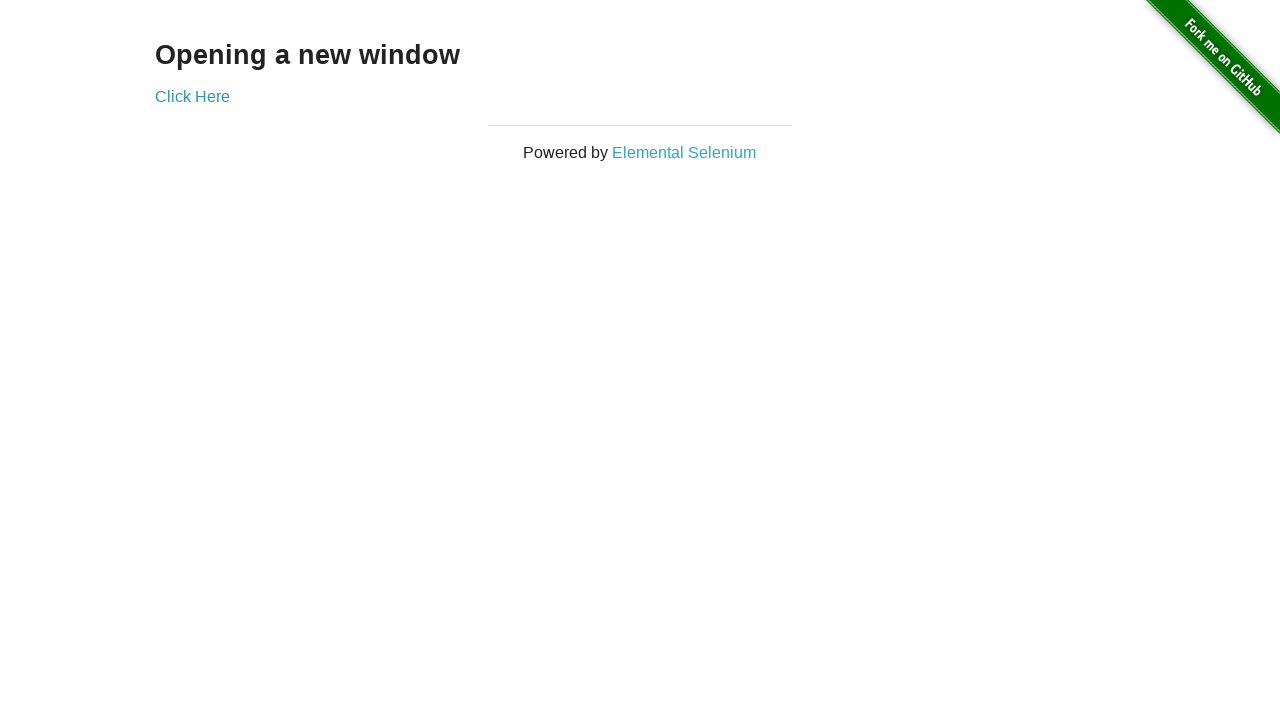

Waited for new window to open
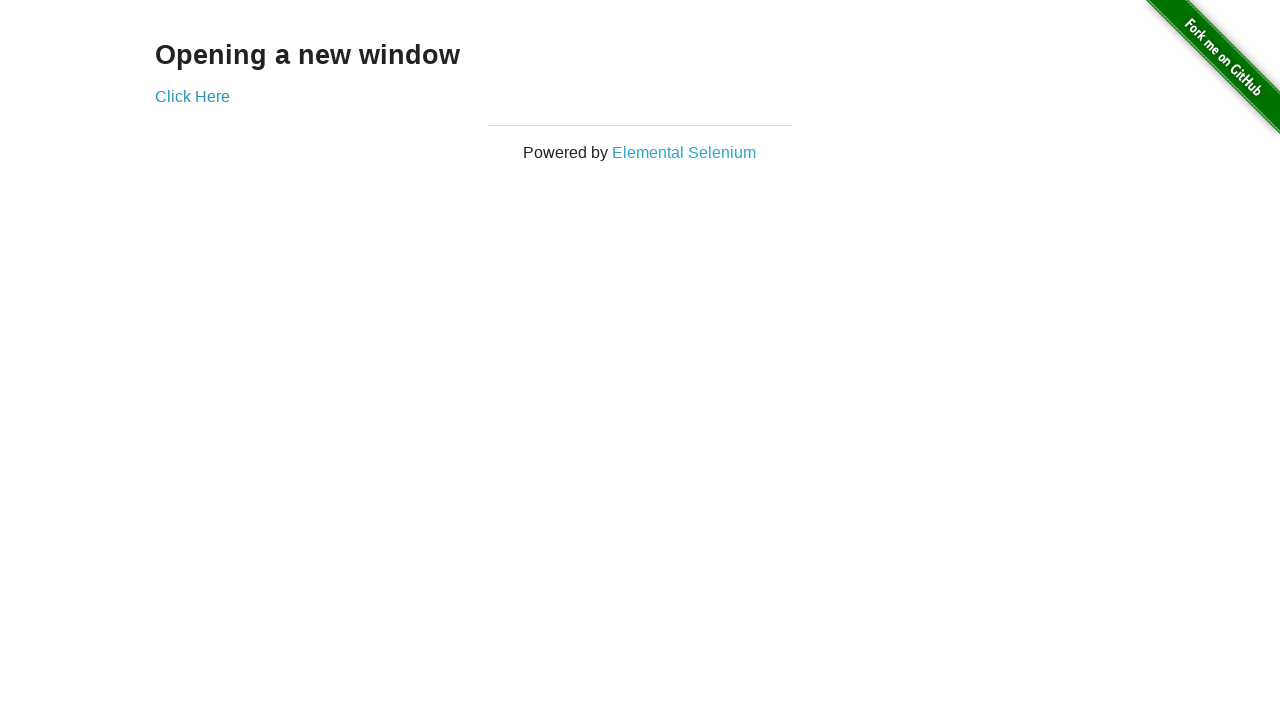

Retrieved all open pages/windows from context
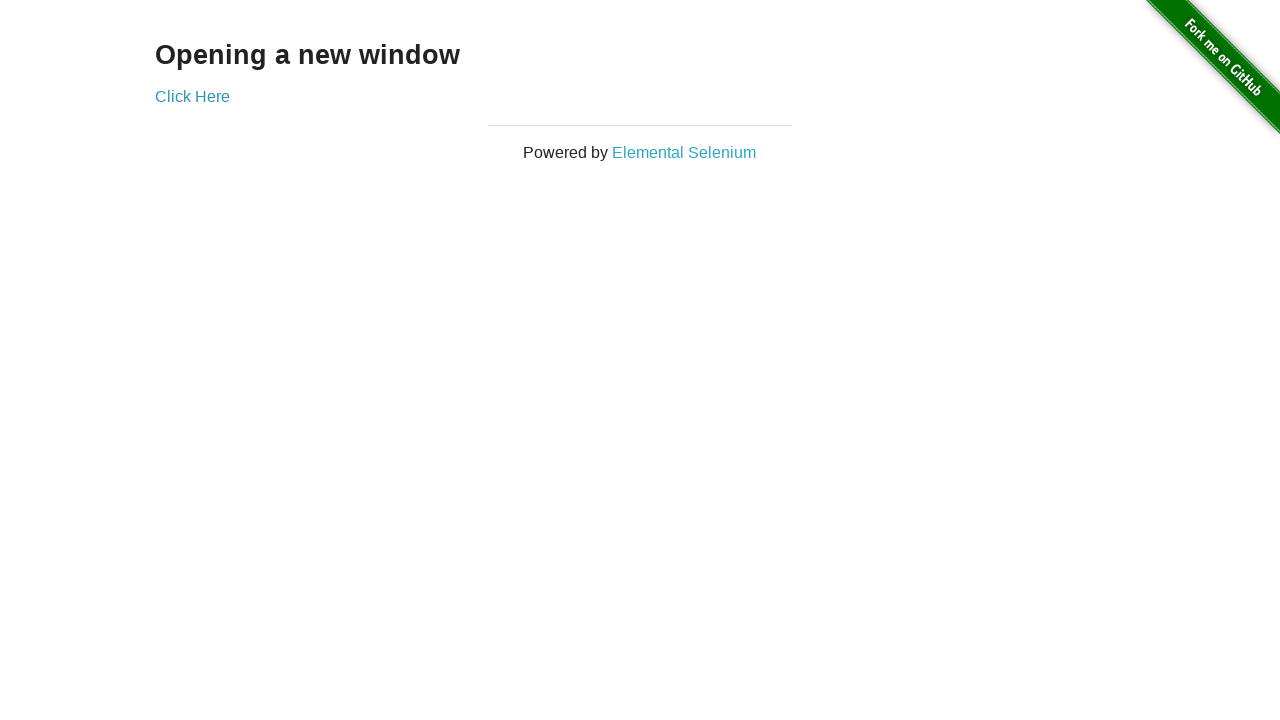

Switched to new window
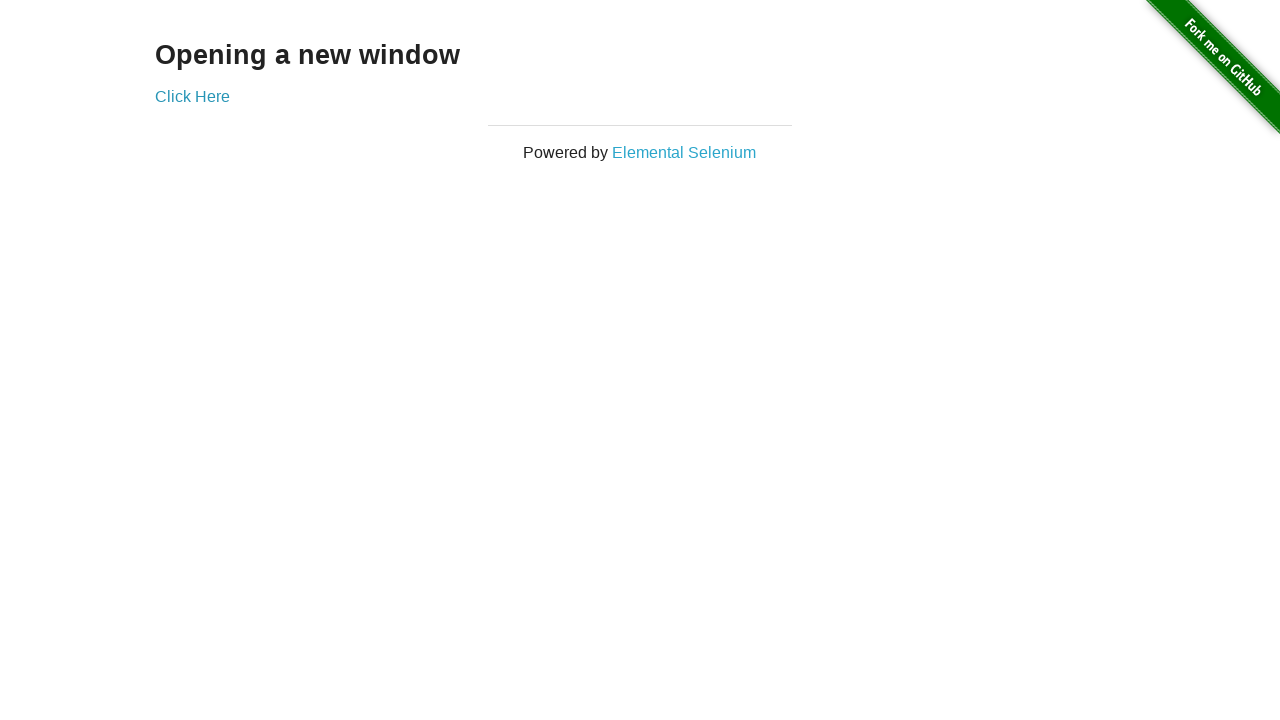

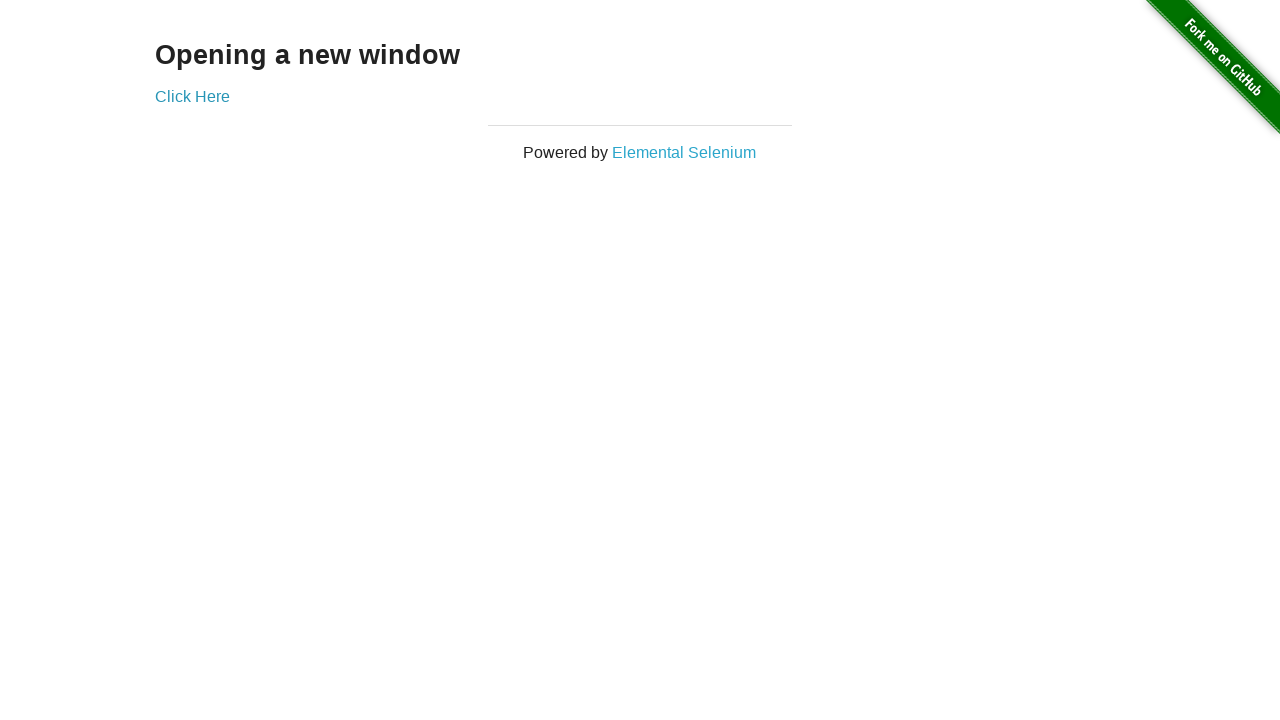